Solves a math problem on the page by extracting a value, calculating the result using a mathematical formula, and submitting the answer along with checkbox and radio button selections

Starting URL: https://suninjuly.github.io/math.html

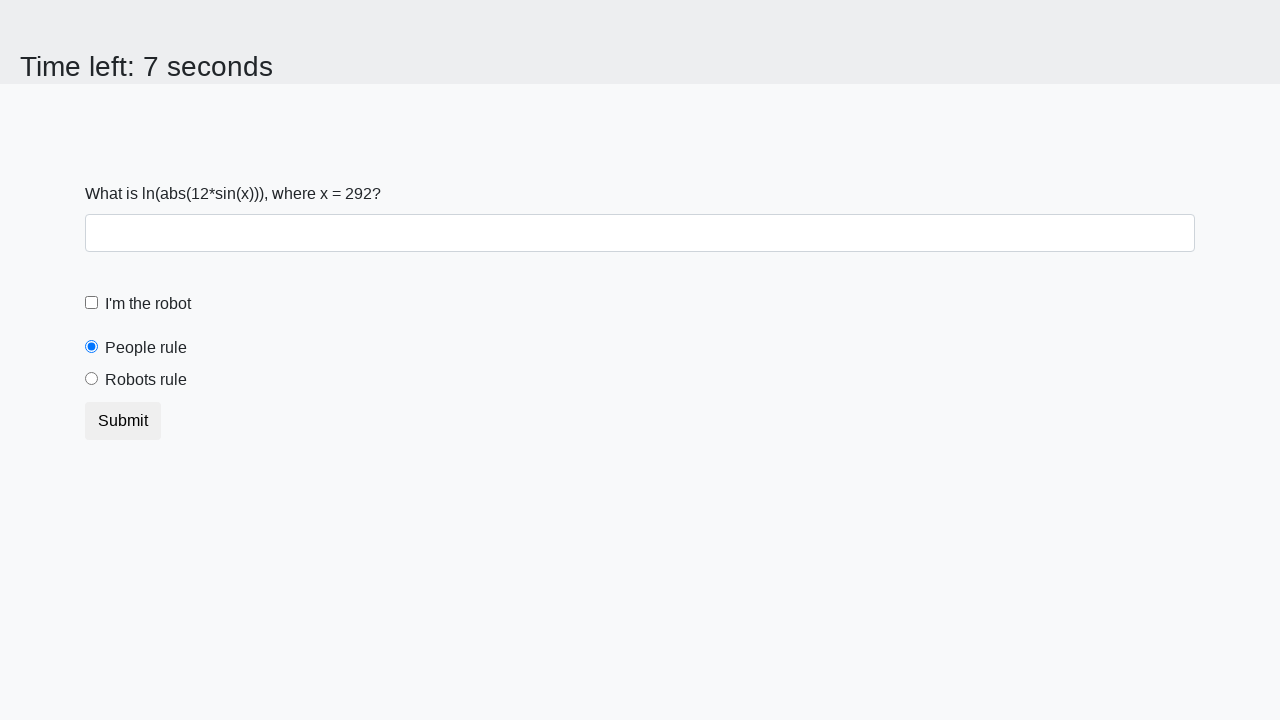

Located the input value element
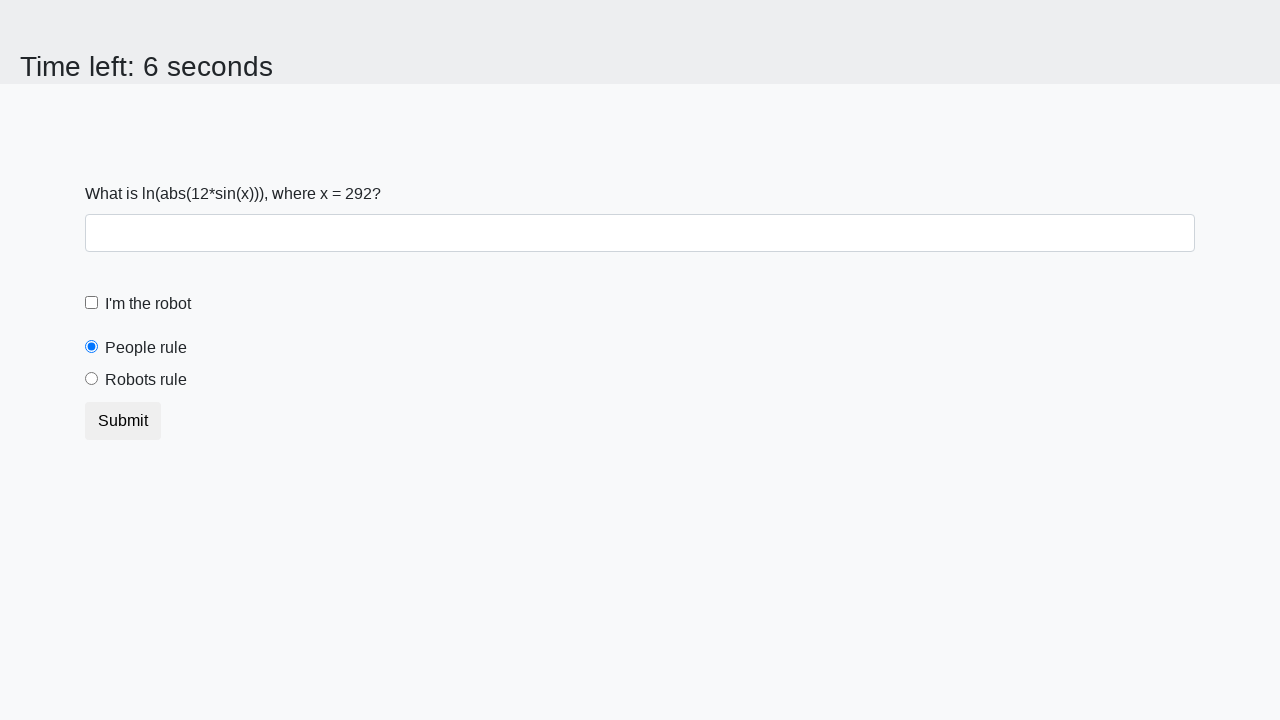

Extracted the numeric value from the page
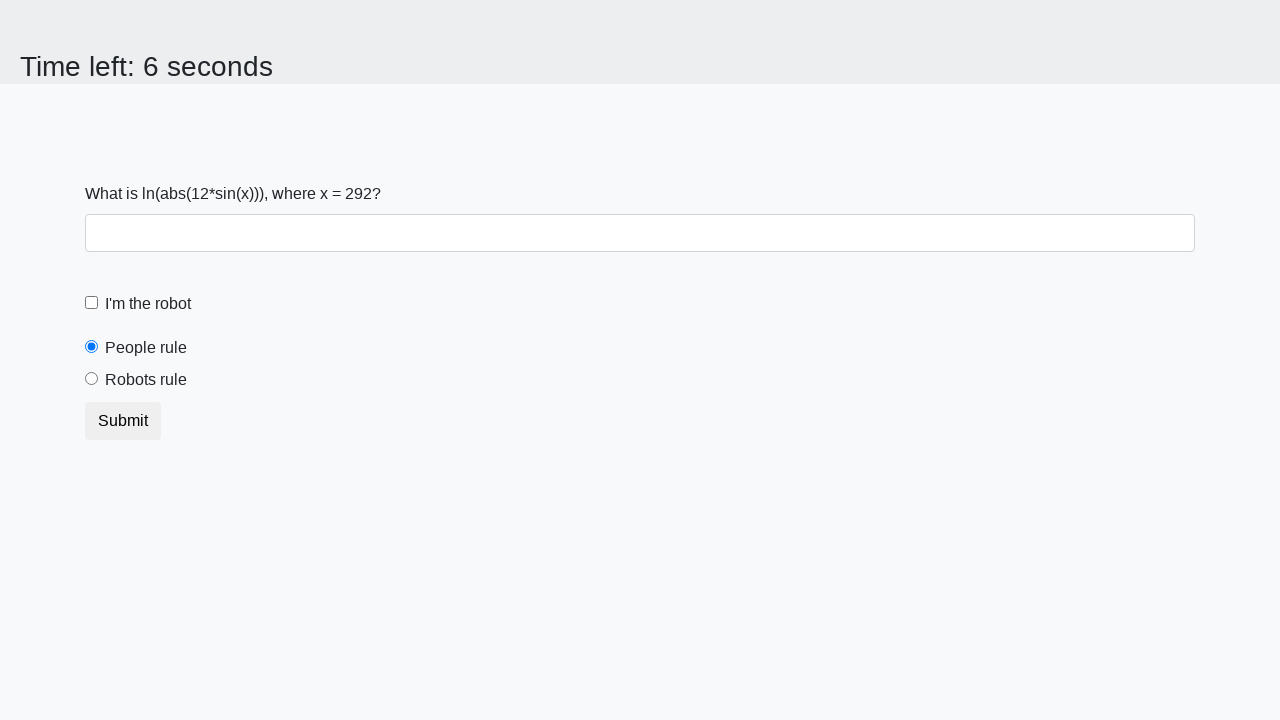

Calculated the mathematical result using log(abs(12*sin(x)))
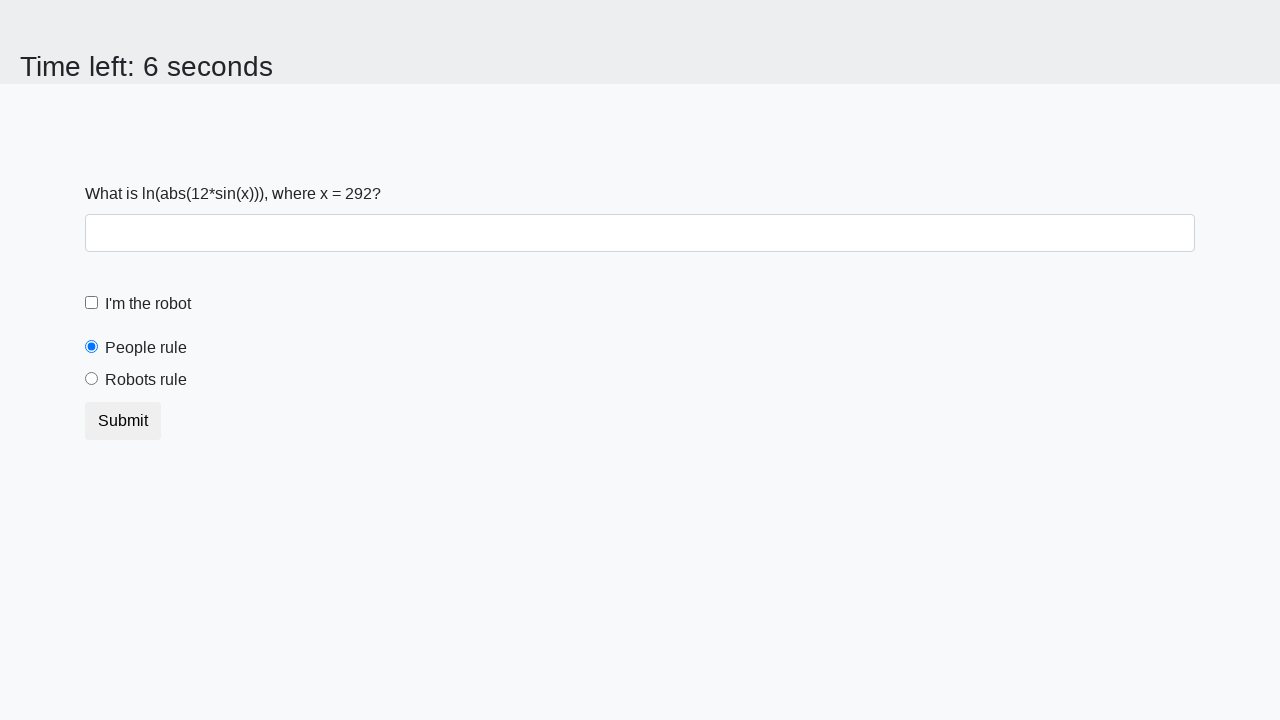

Filled the answer field with the calculated value on #answer
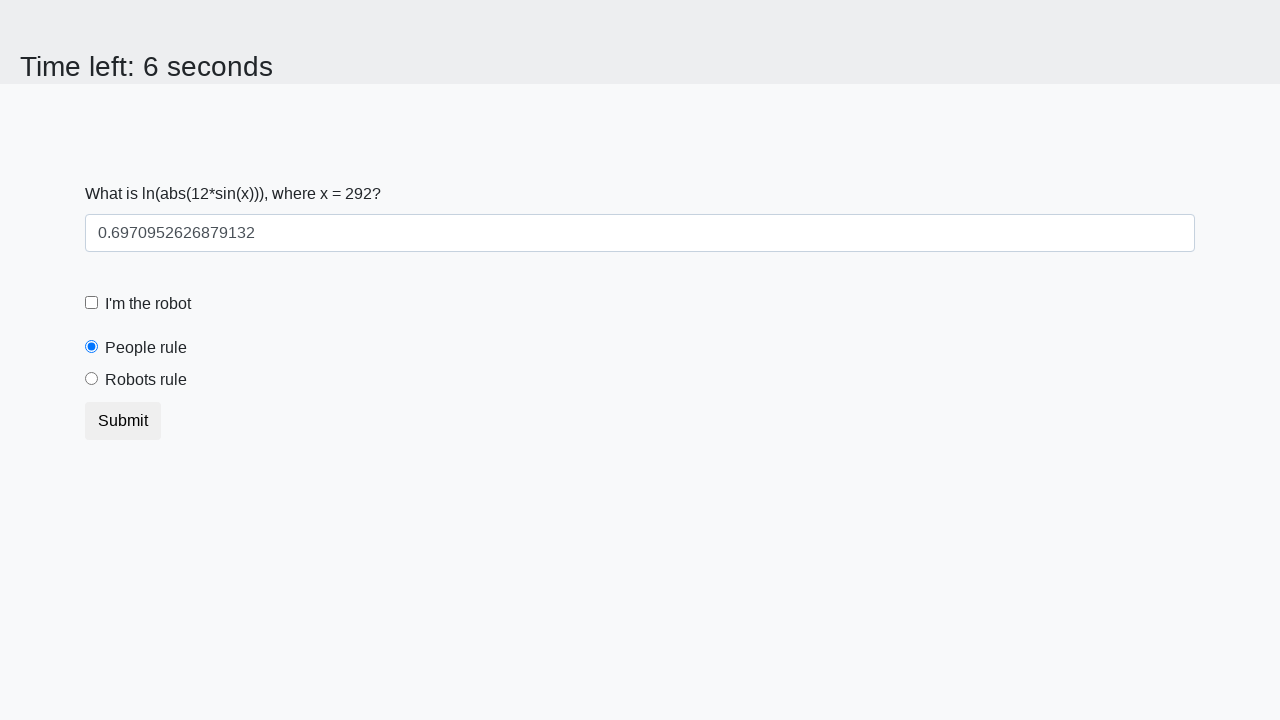

Clicked the checkbox at (148, 304) on xpath=/html/body/div/form/div[2]/label
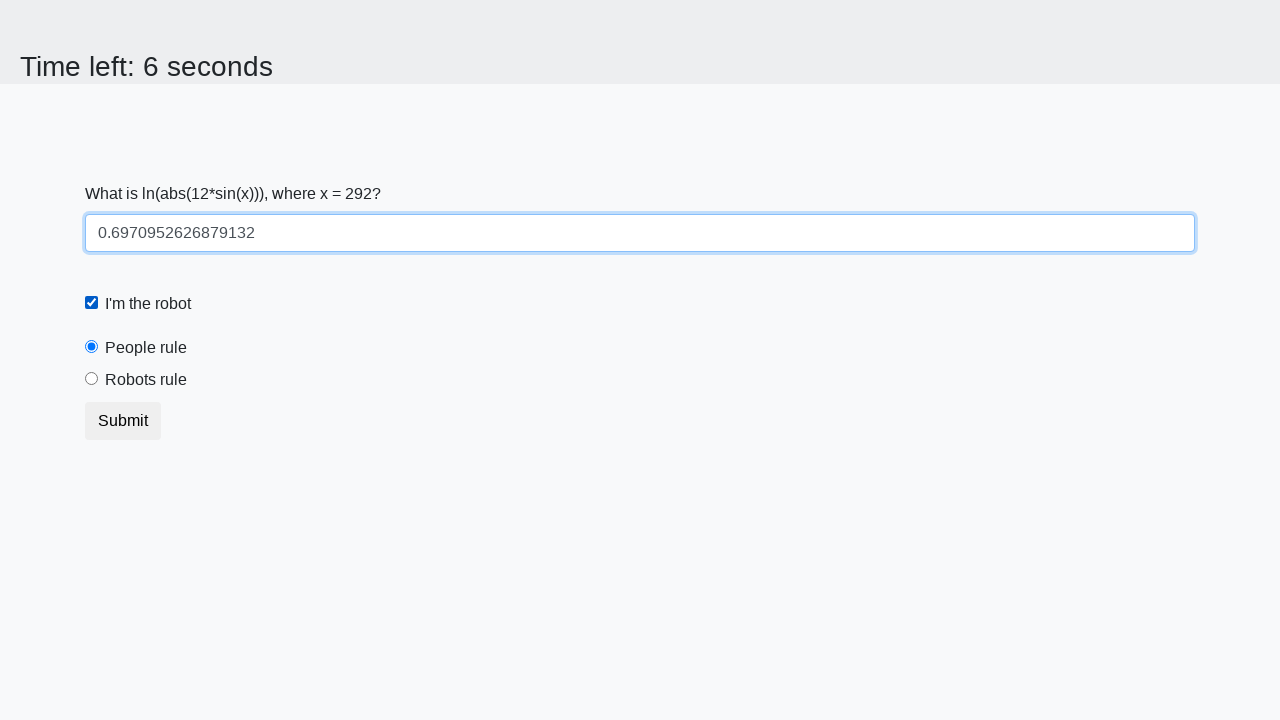

Clicked the radio button at (146, 380) on xpath=/html/body/div/form/div[4]/label
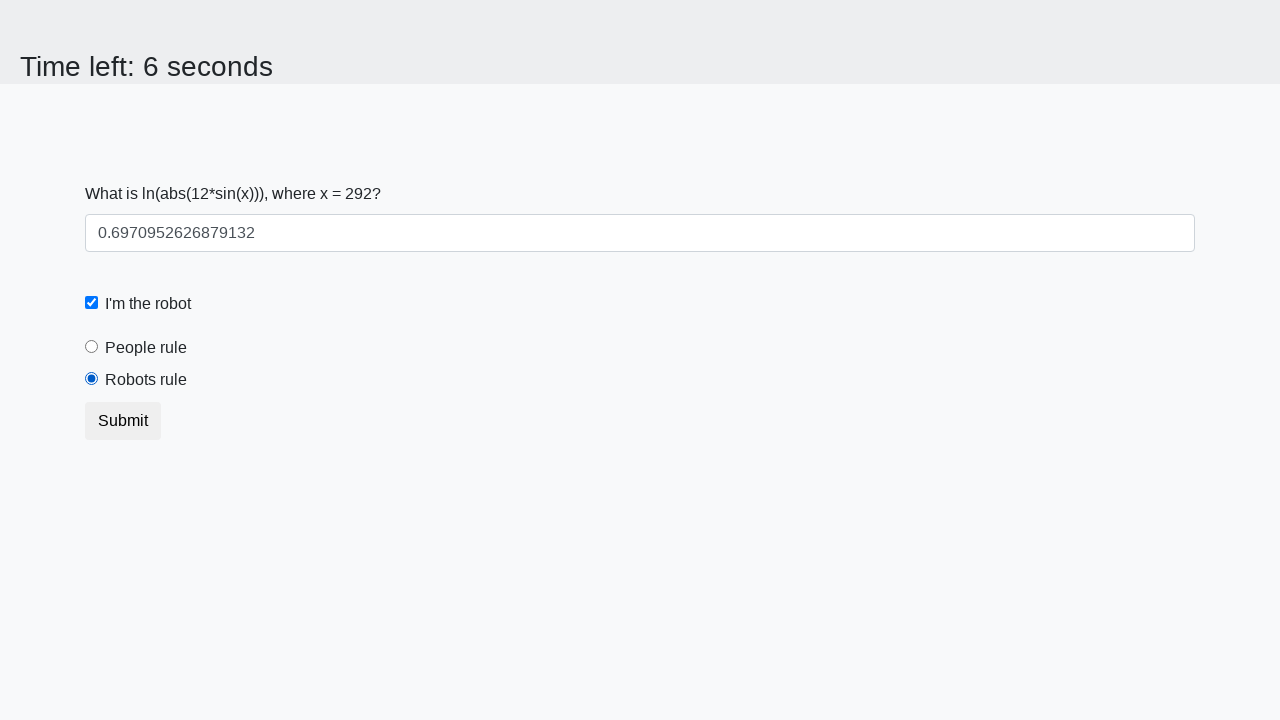

Submitted the form at (123, 421) on xpath=/html/body/div/form/button
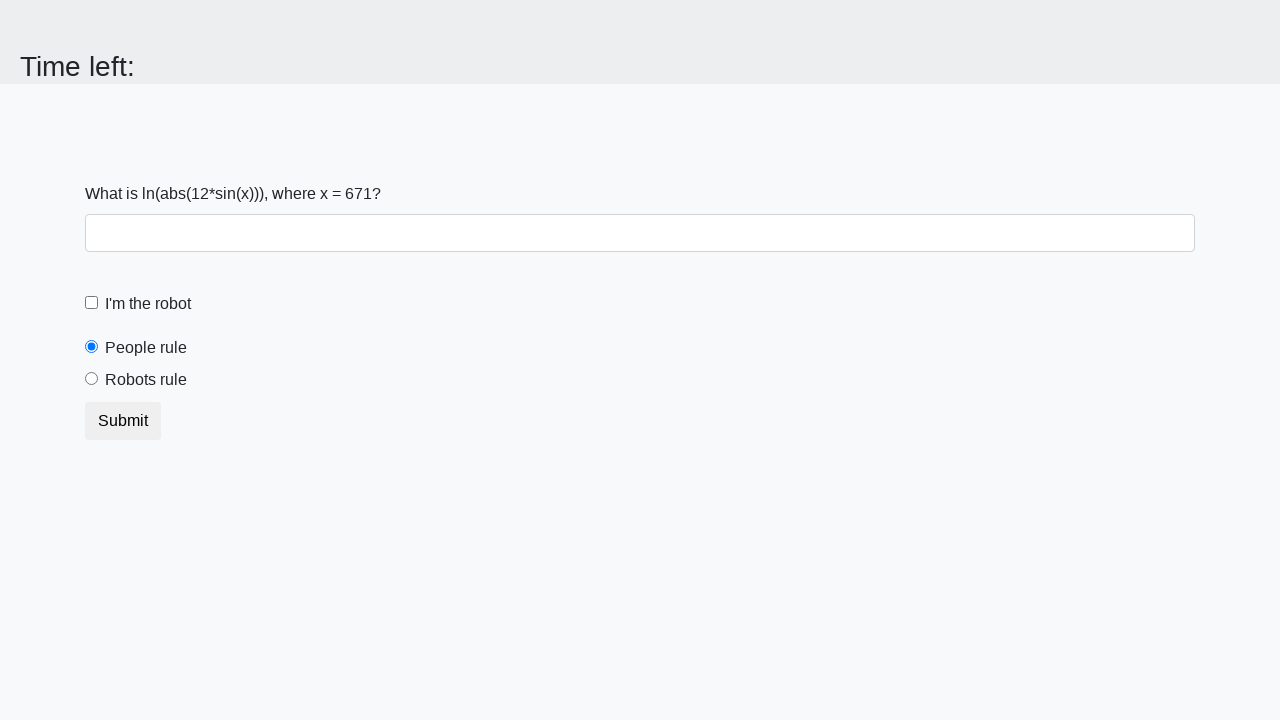

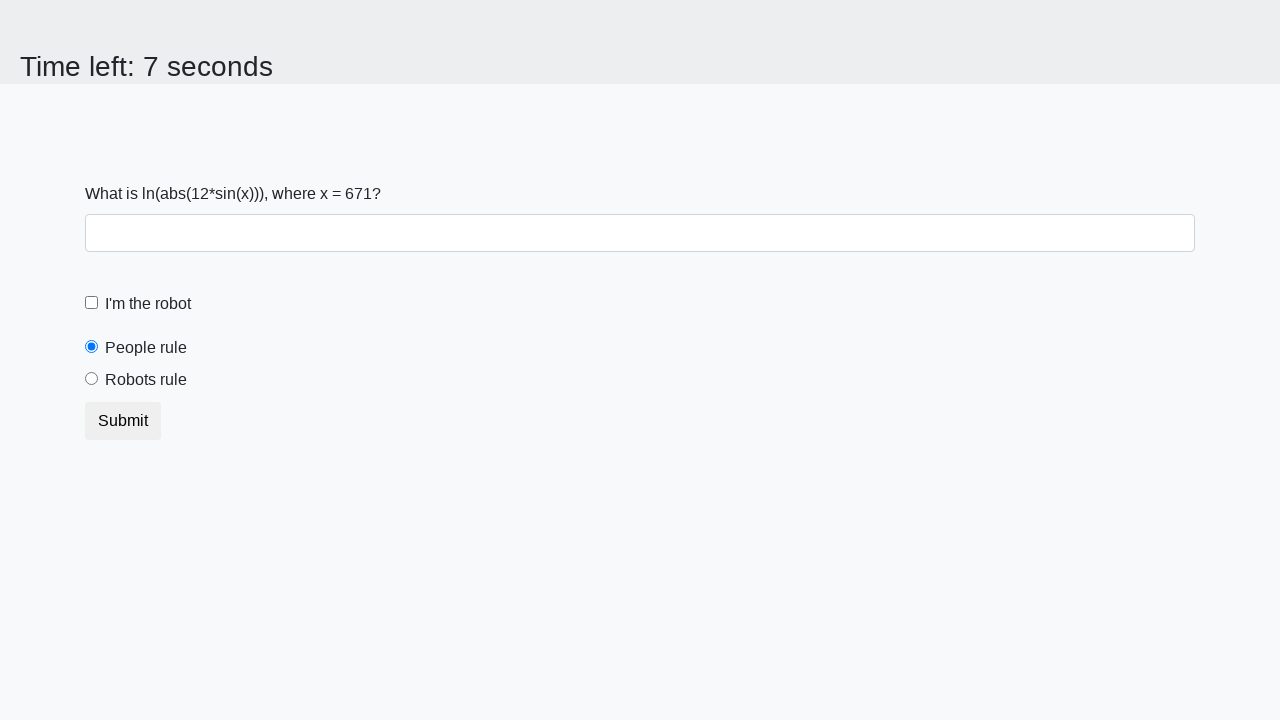